Tests the search functionality by entering 'Java' in the search field, submitting the search, and verifying that search results are displayed

Starting URL: https://stepik.org/

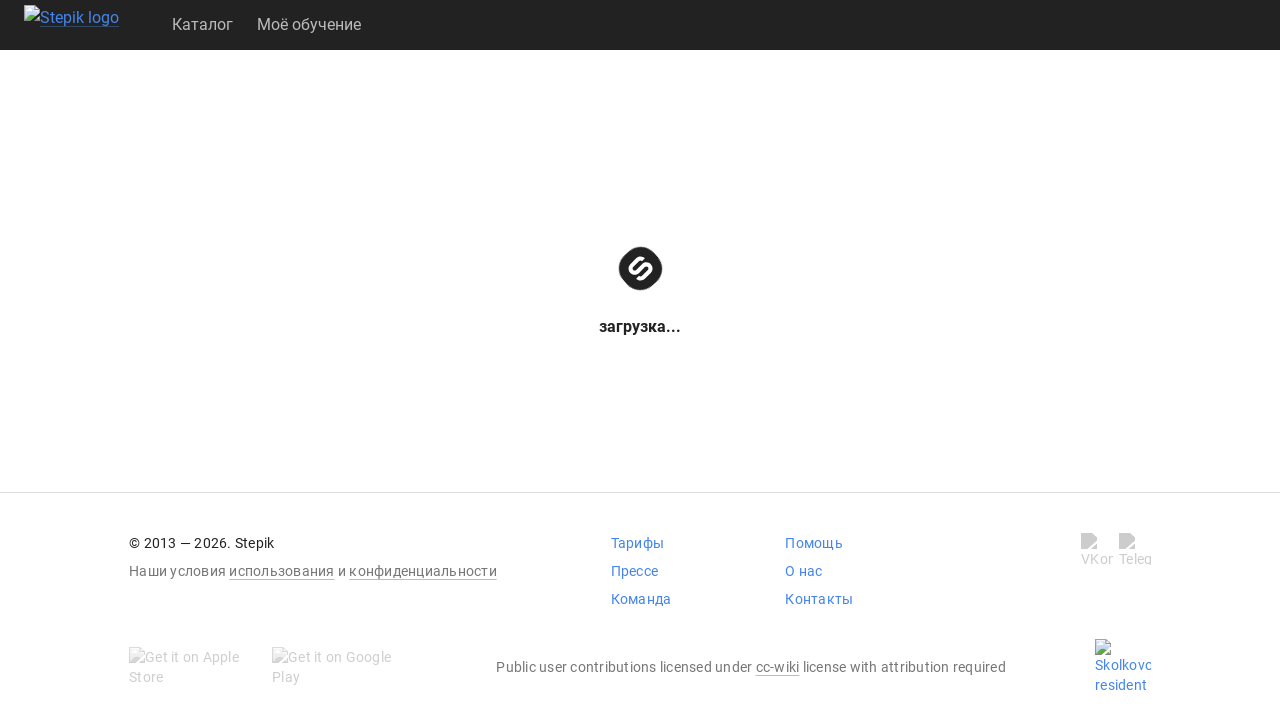

Filled search field with 'Java' on .search-form__input
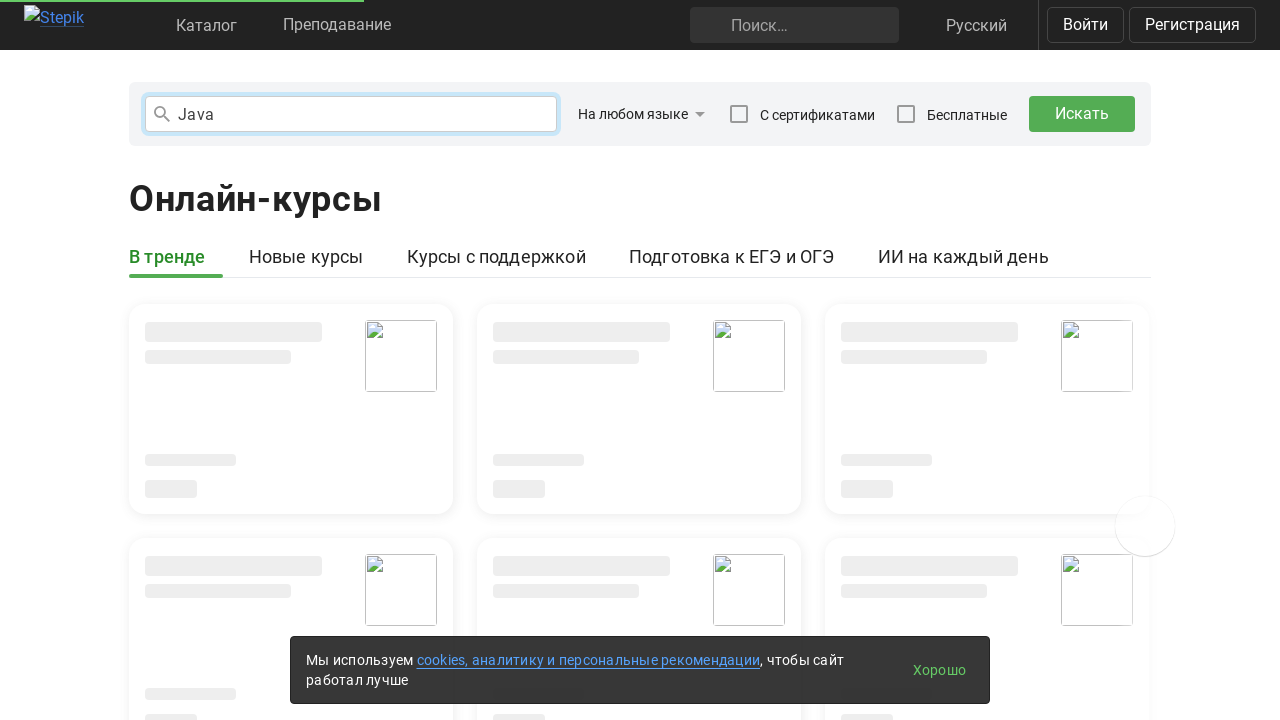

Clicked search submit button at (1082, 114) on .search-form__submit
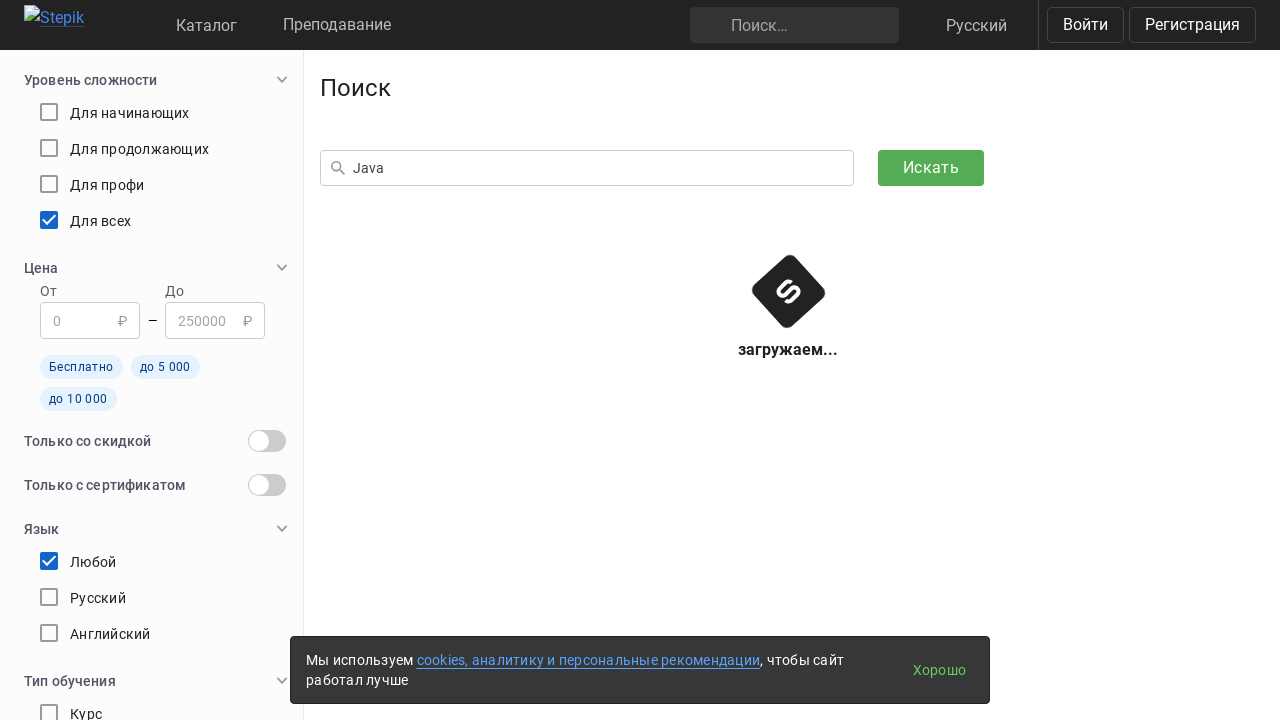

Pressed Enter to submit search on .search-form__input
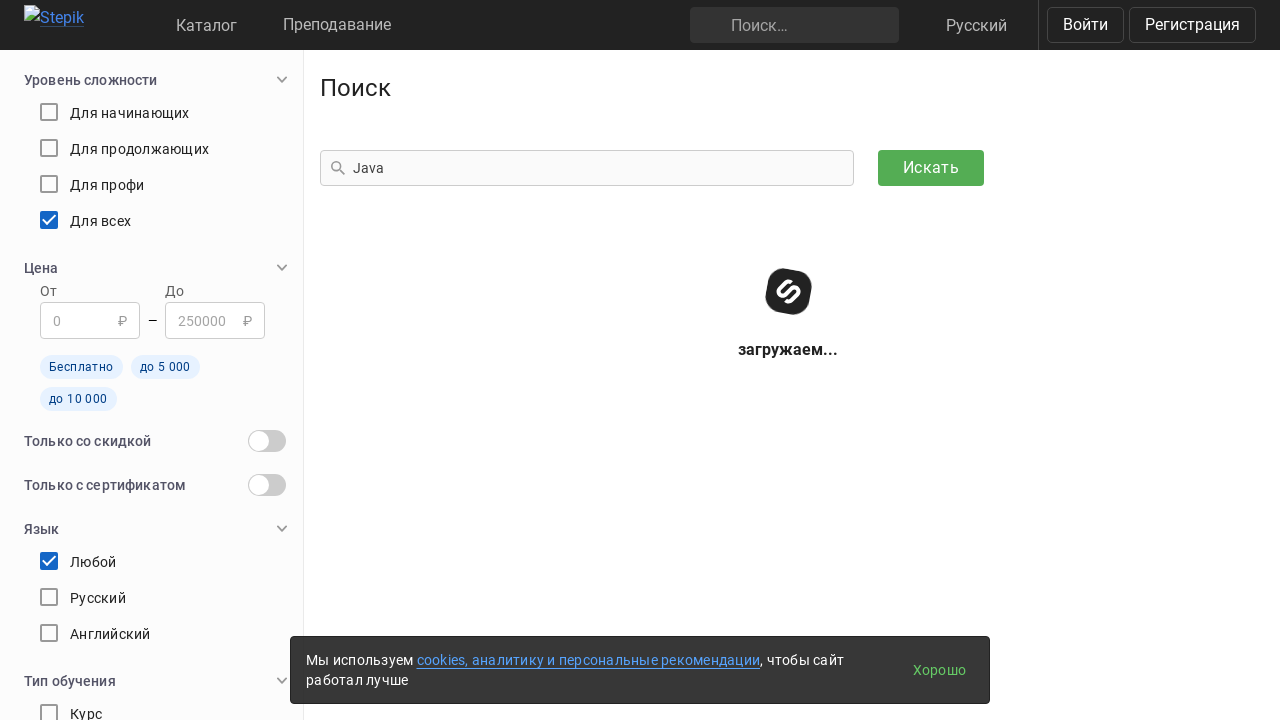

Search results loaded - course cards appeared
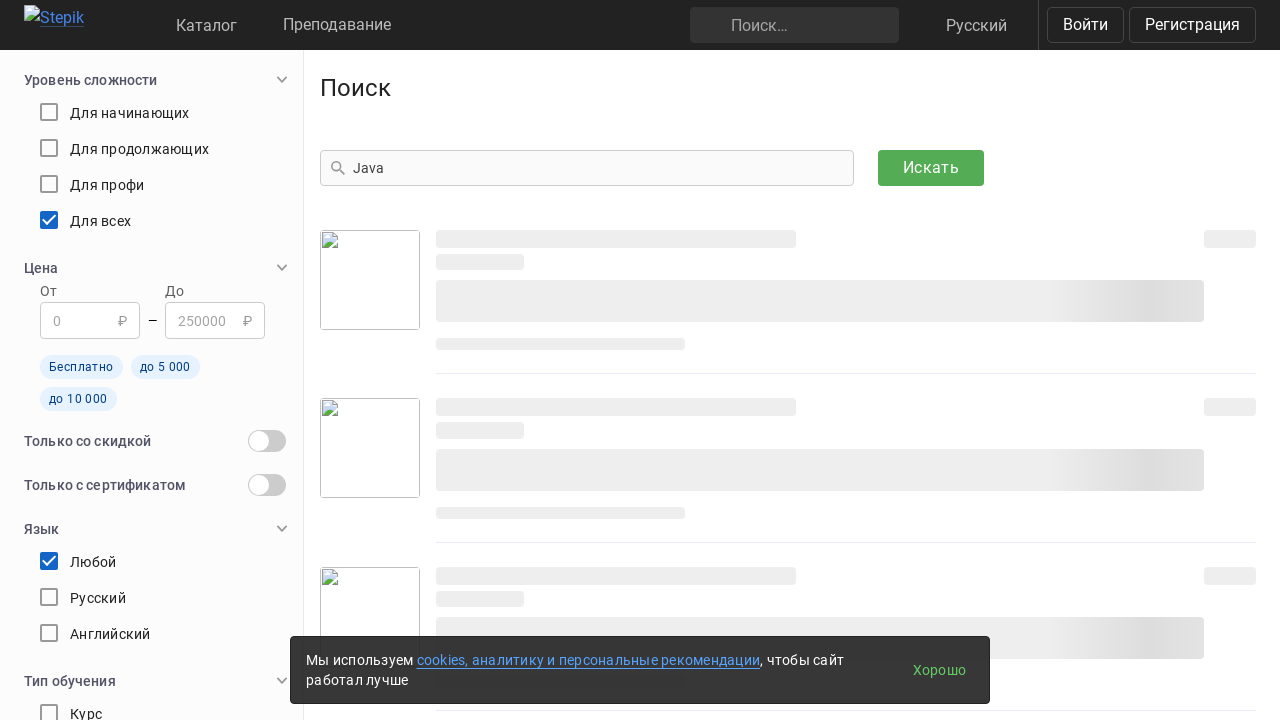

Verified search results are displayed with course titles
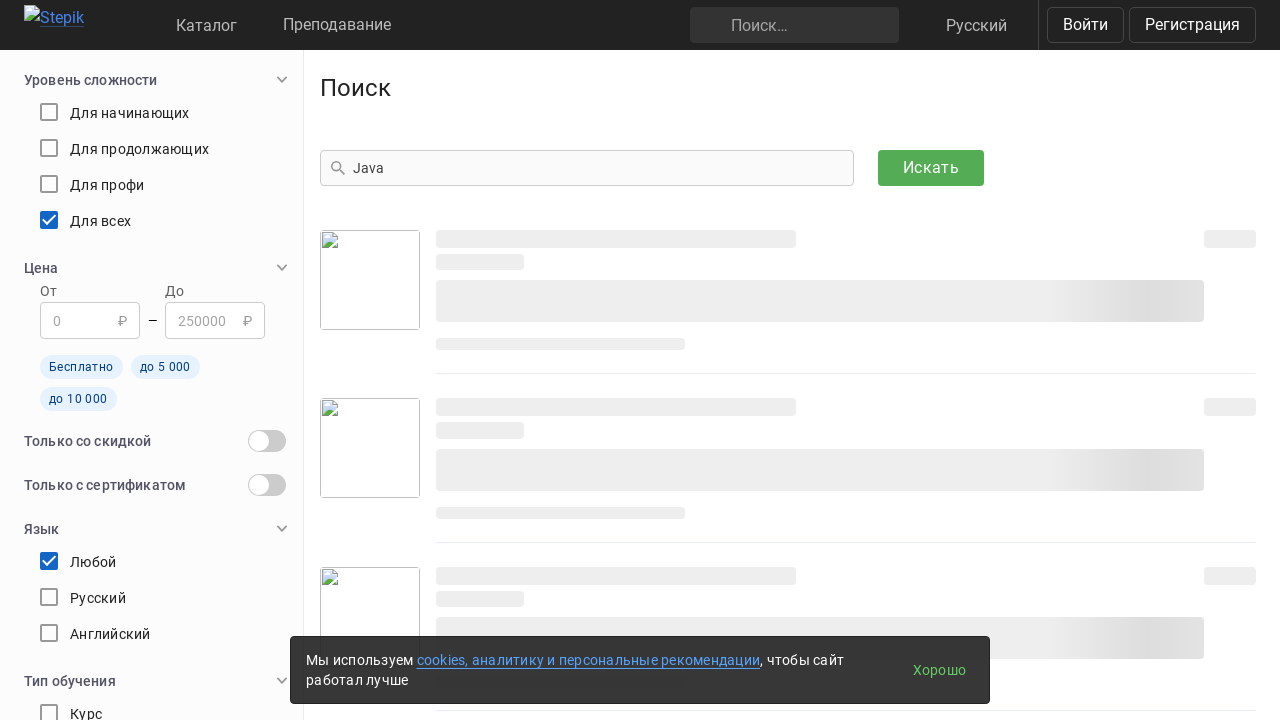

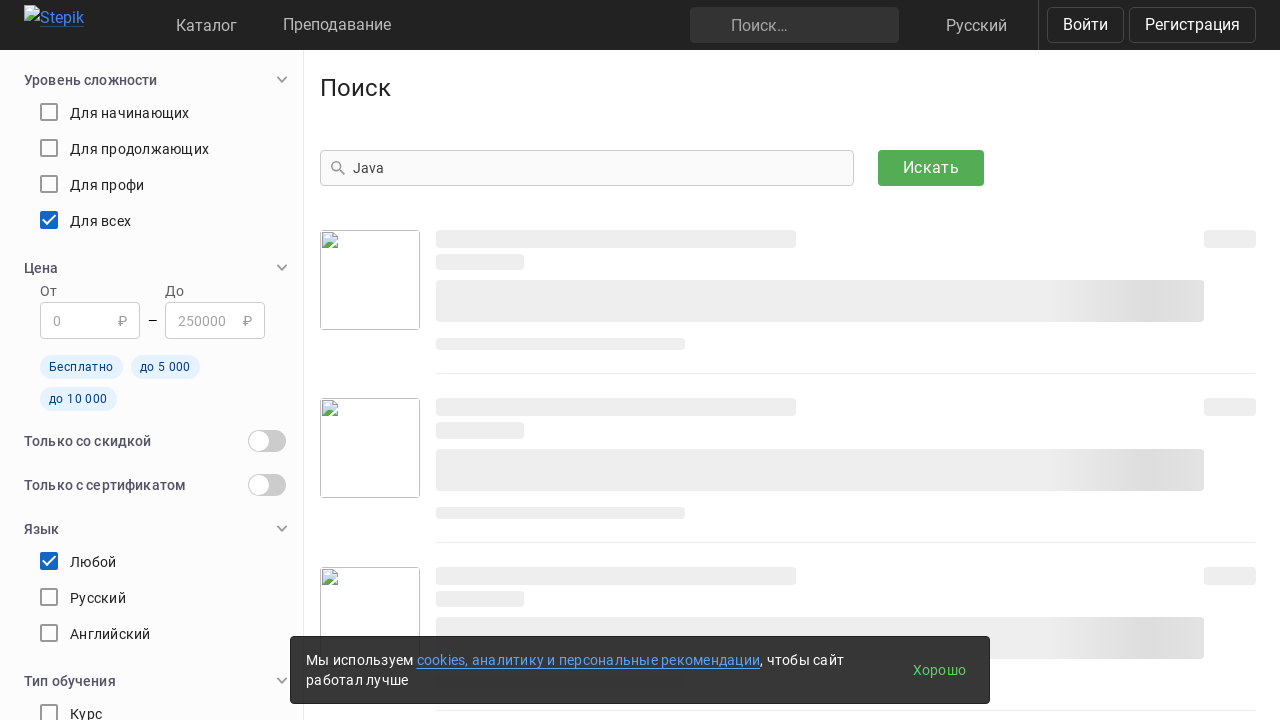